Tests dropdown selection functionality on a flight booking form by selecting different departure cities using various selection methods

Starting URL: https://blazedemo.com/

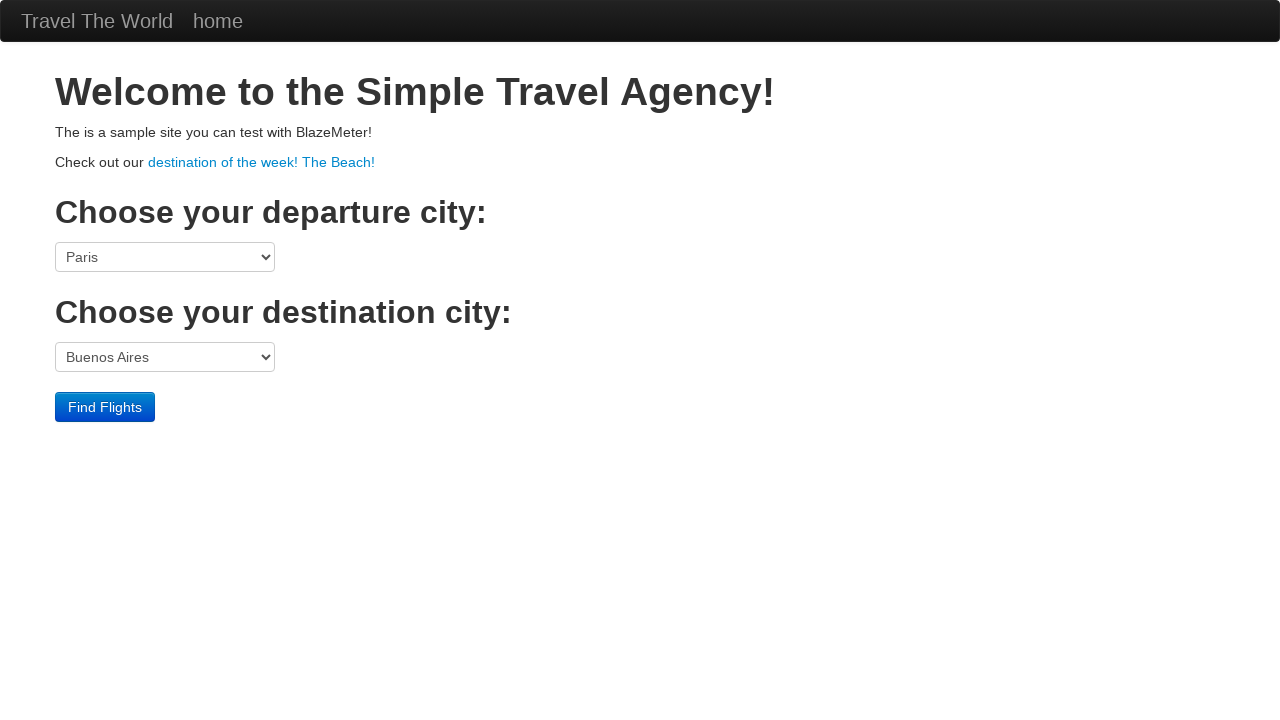

Selected 'Mexico City' from departure city dropdown by visible text on select[name='fromPort']
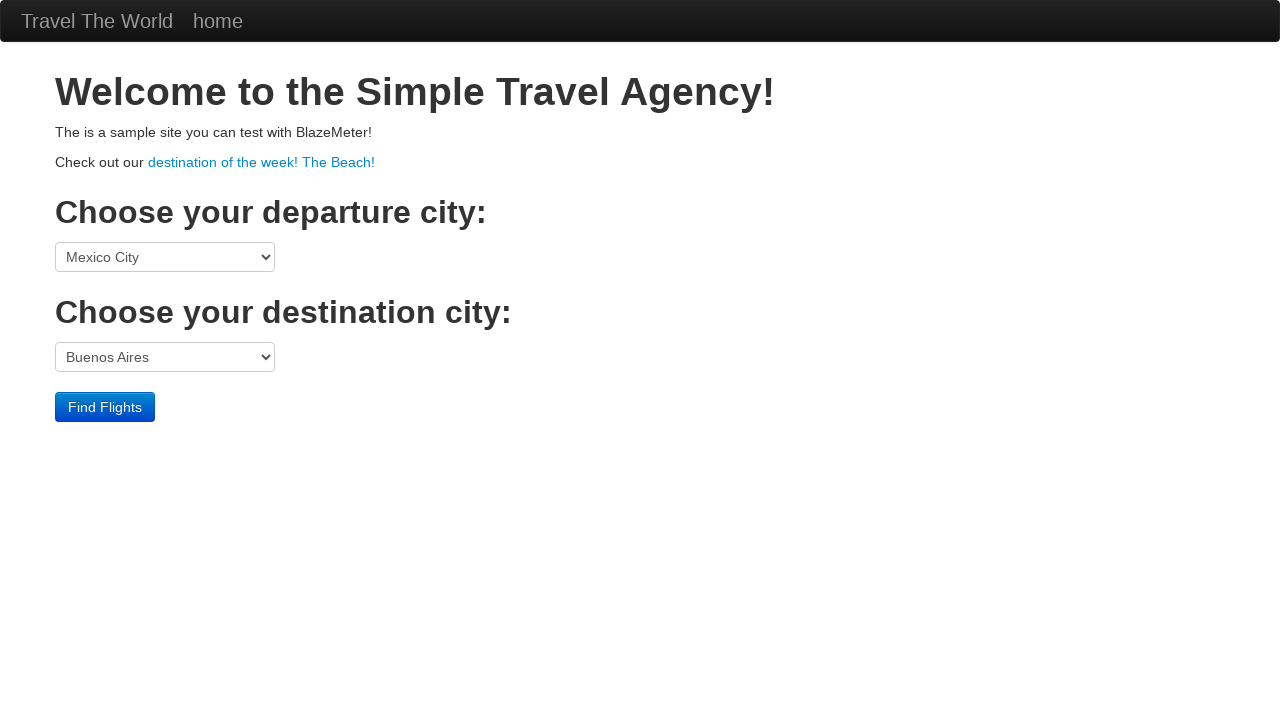

Selected departure city by index 2 (Philadelphia) on select[name='fromPort']
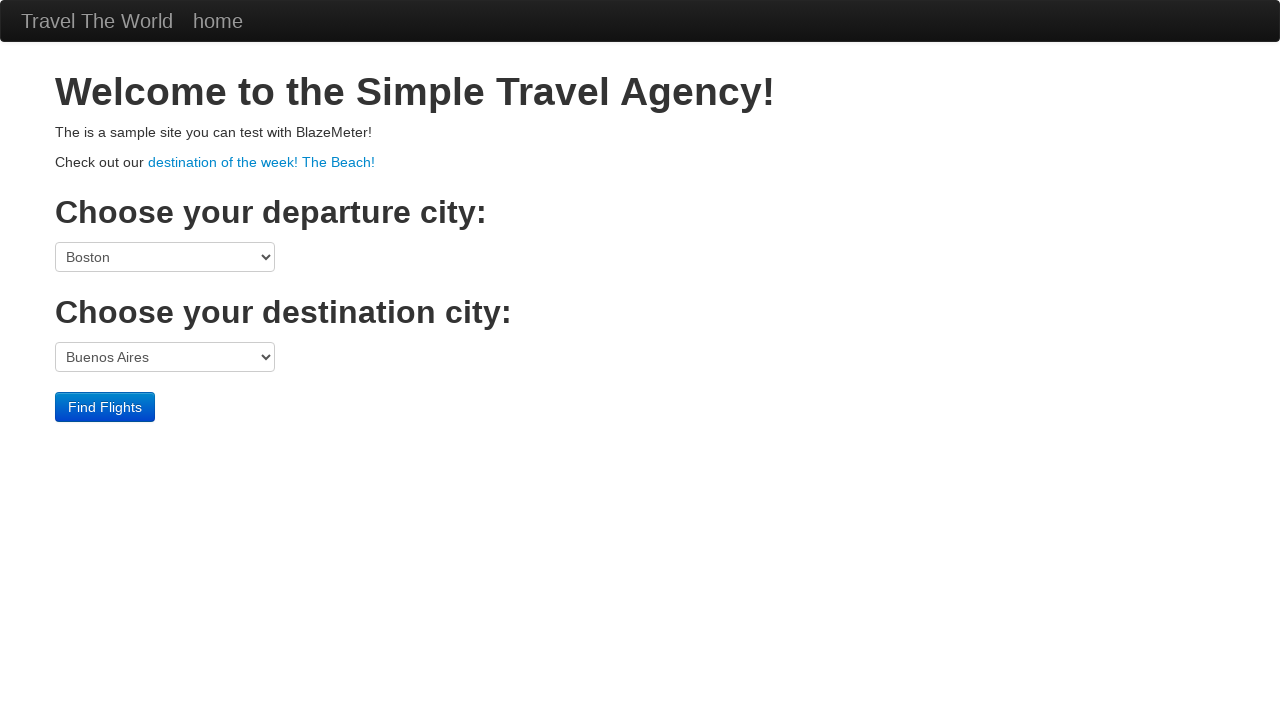

Selected 'Portland' from departure city dropdown by value attribute on select[name='fromPort']
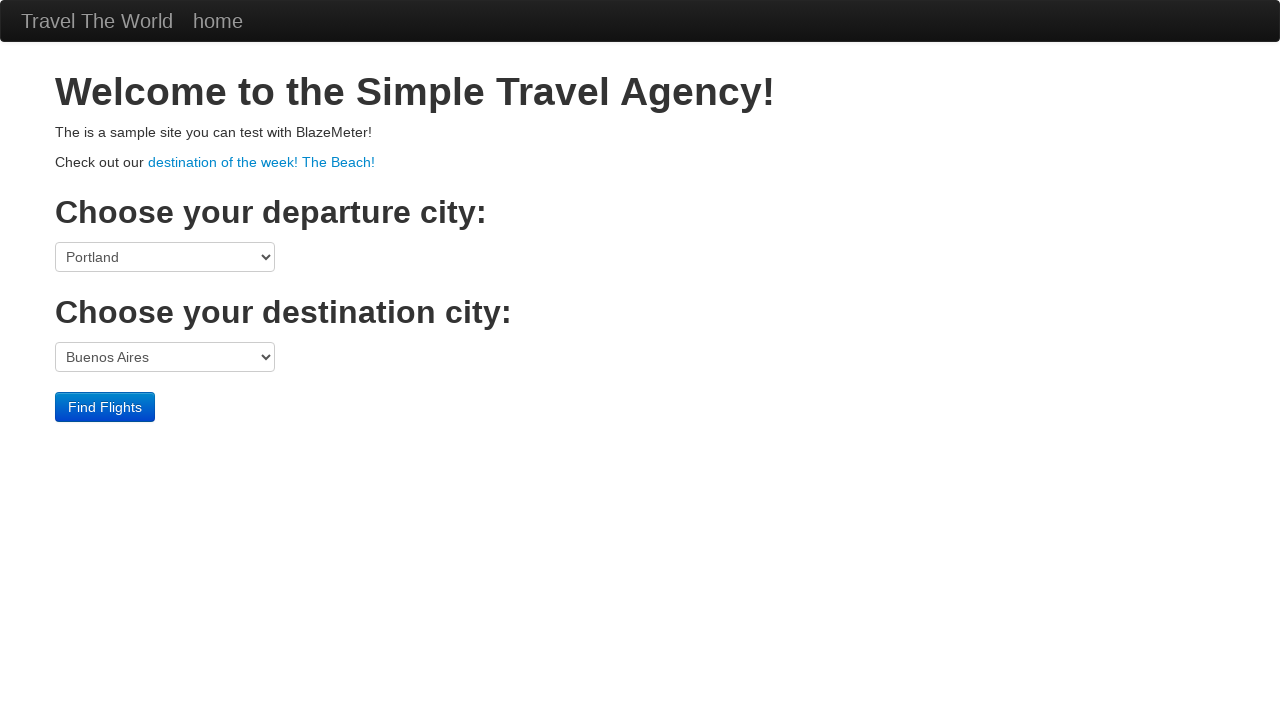

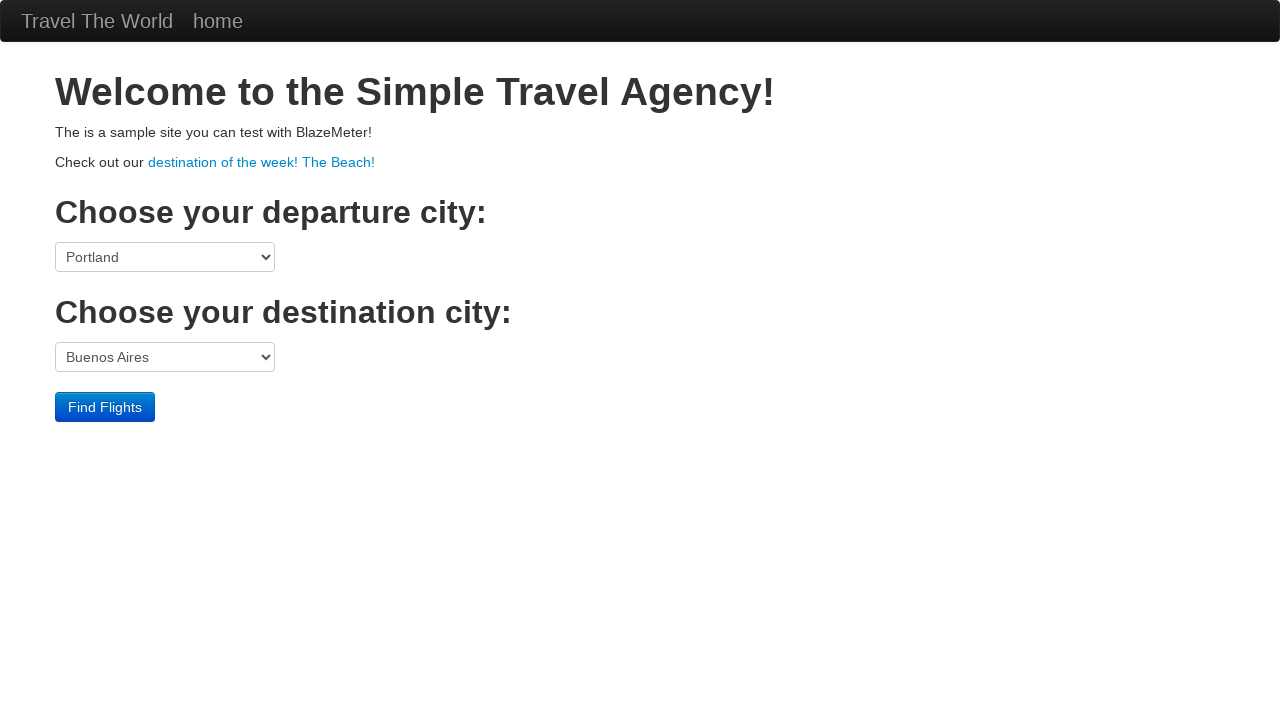